Tests horizontal slider by dragging it and verifying the resulting value

Starting URL: https://the-internet.herokuapp.com/horizontal_slider

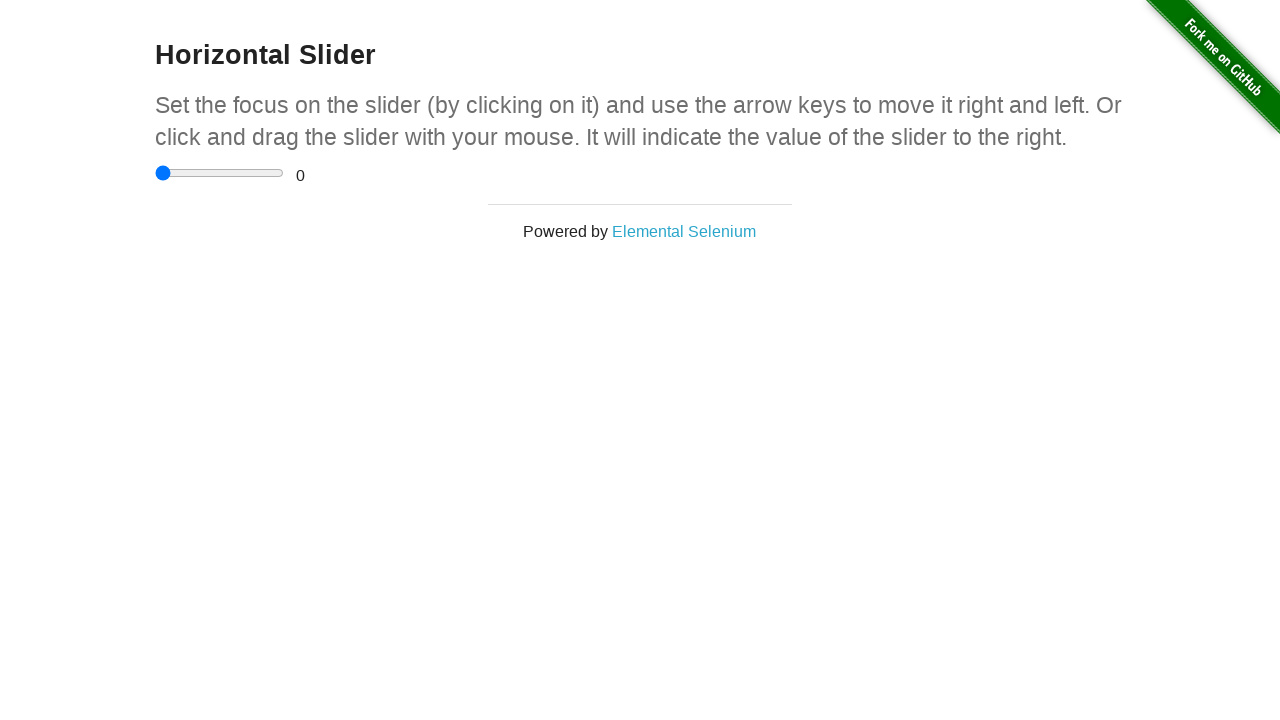

Located the horizontal slider element
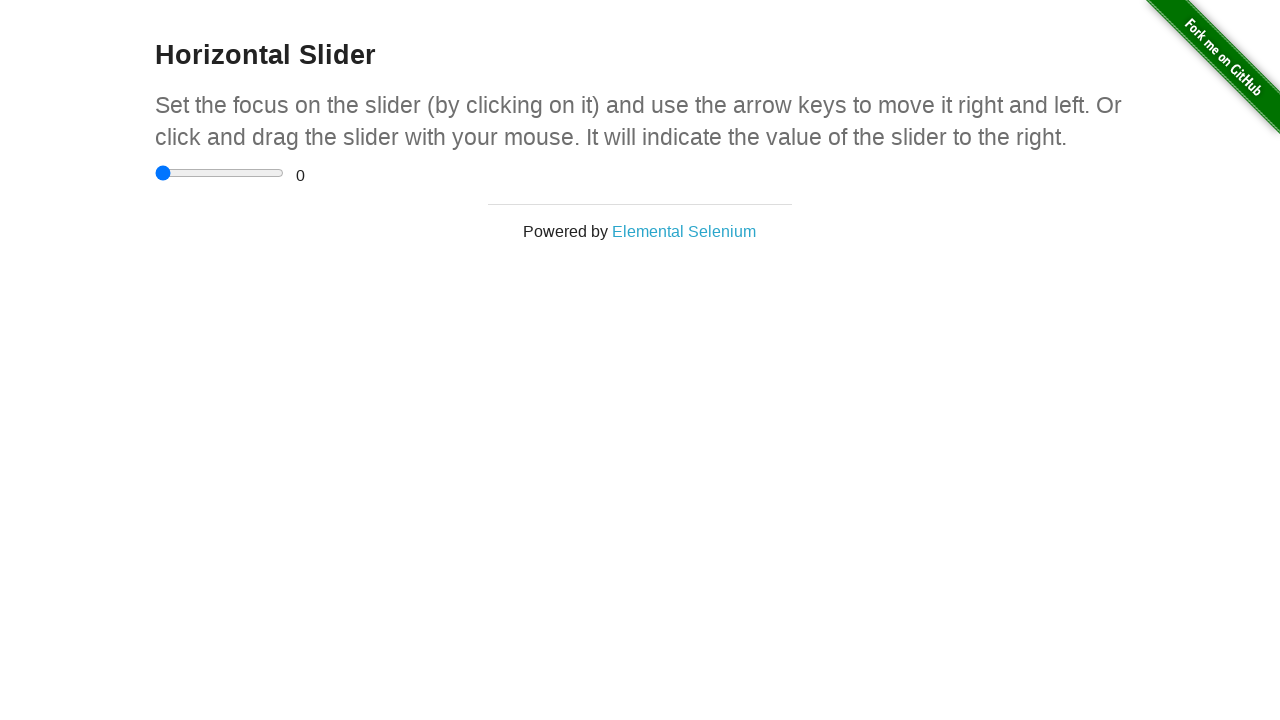

Retrieved bounding box of slider element
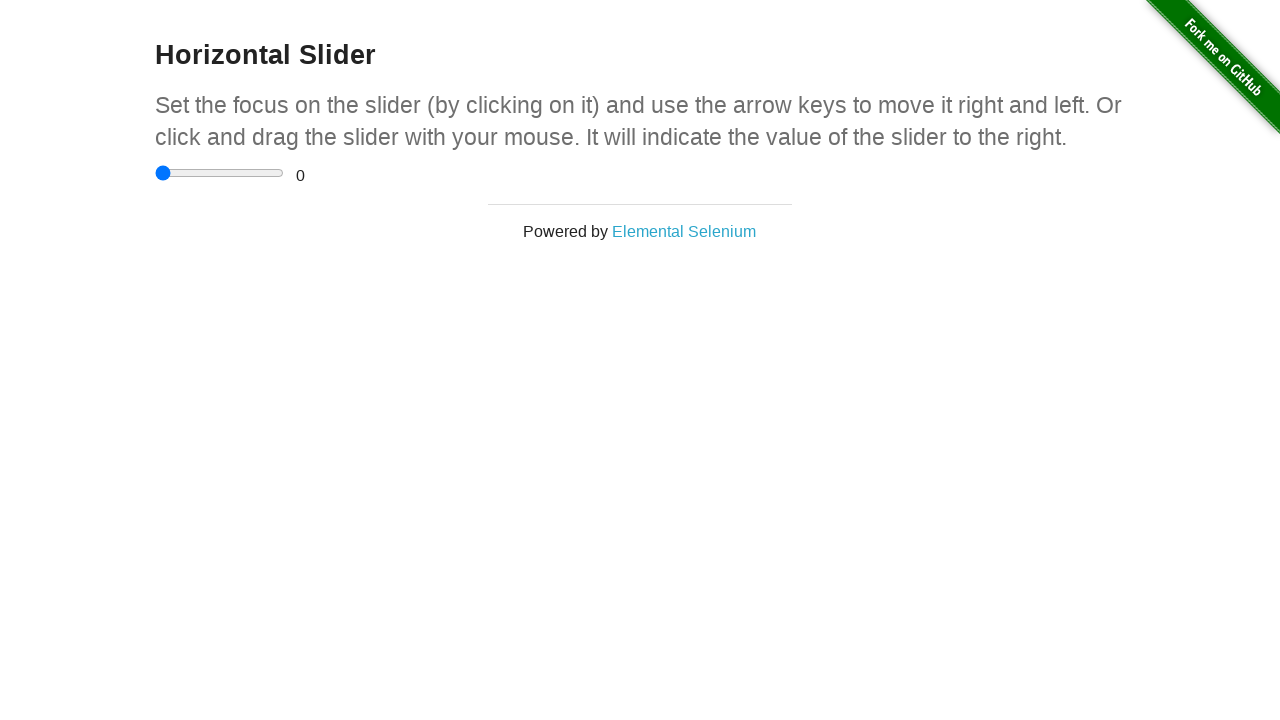

Moved mouse to center of slider at (220, 173)
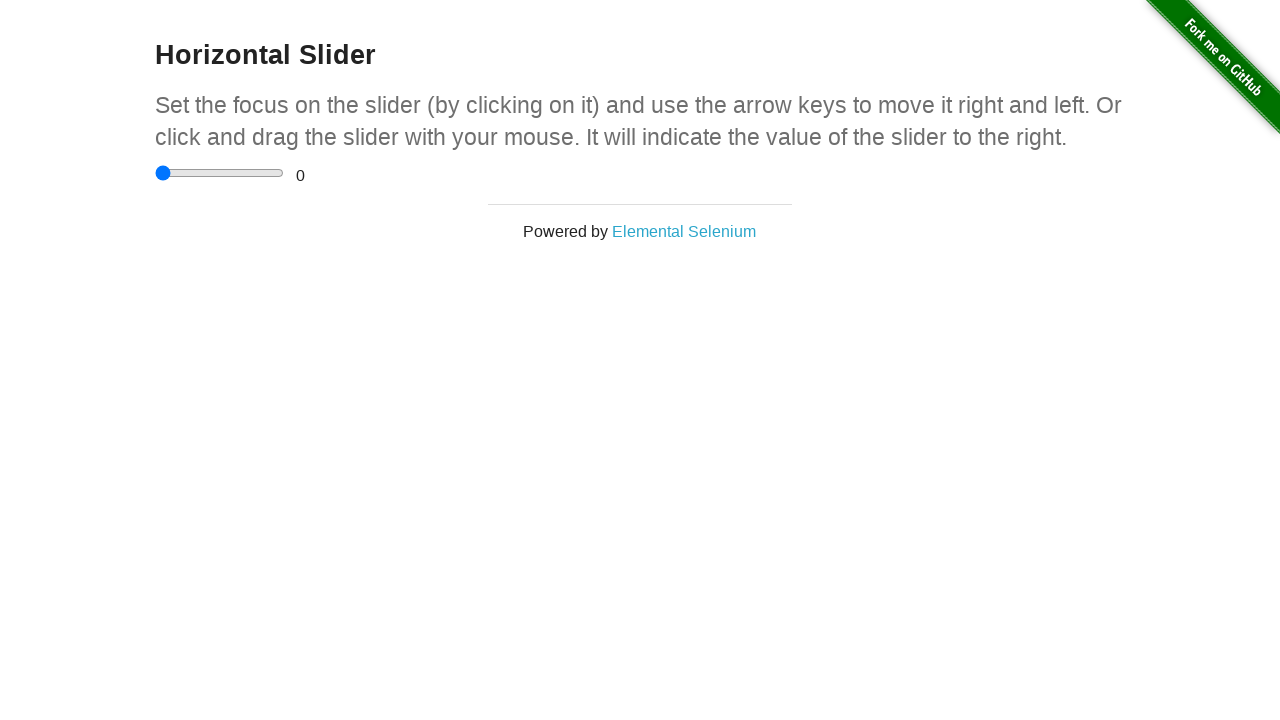

Pressed mouse button down on slider at (220, 173)
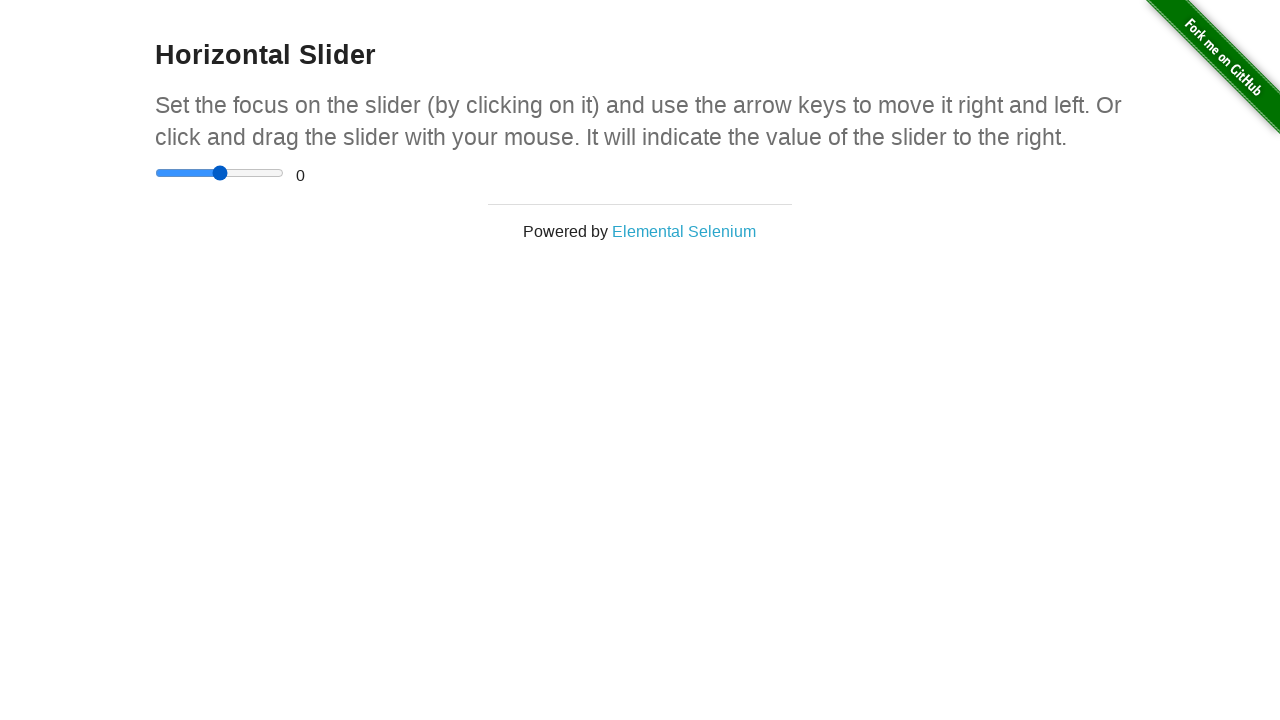

Dragged slider 50 pixels to the right at (270, 173)
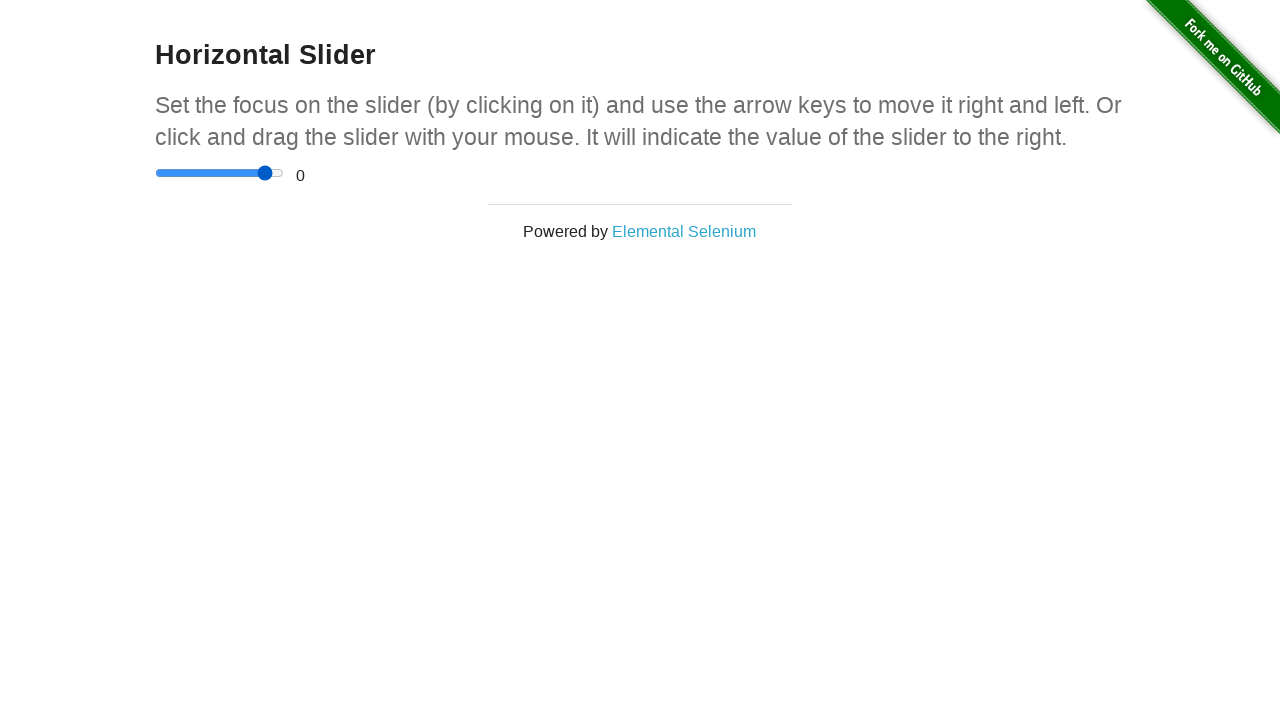

Released mouse button to complete slider drag at (270, 173)
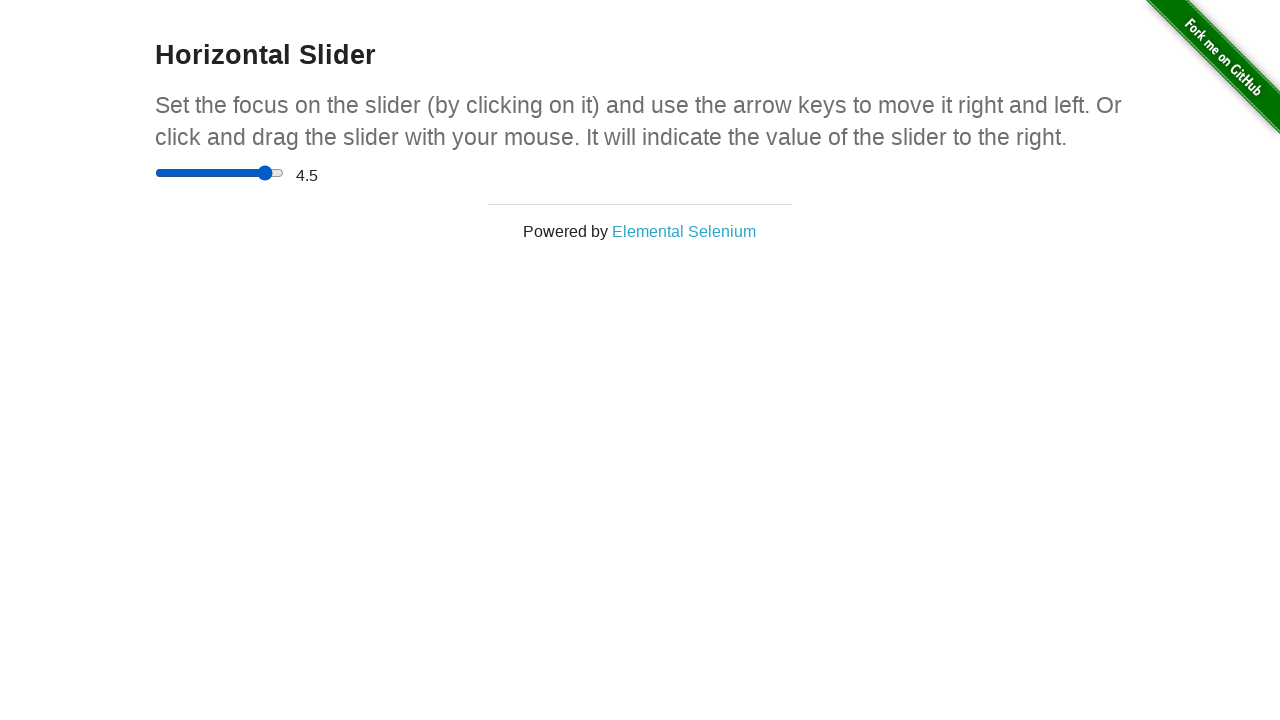

Verified result value element is displayed
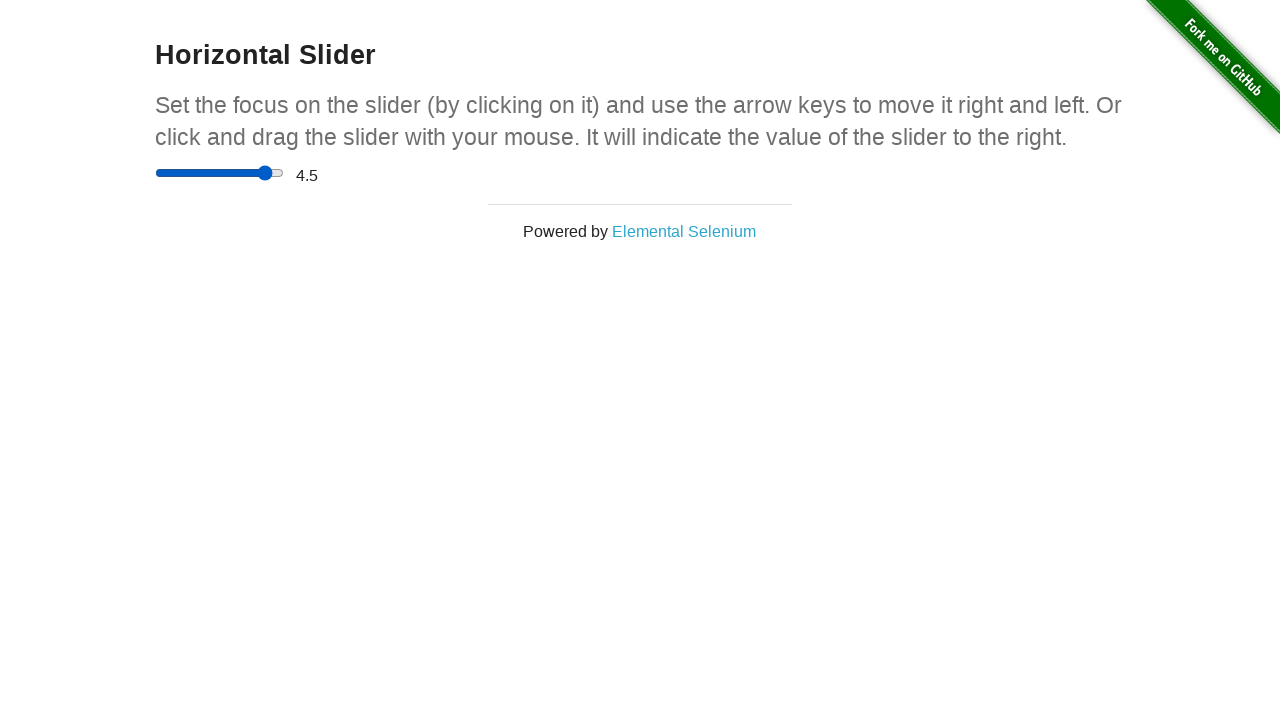

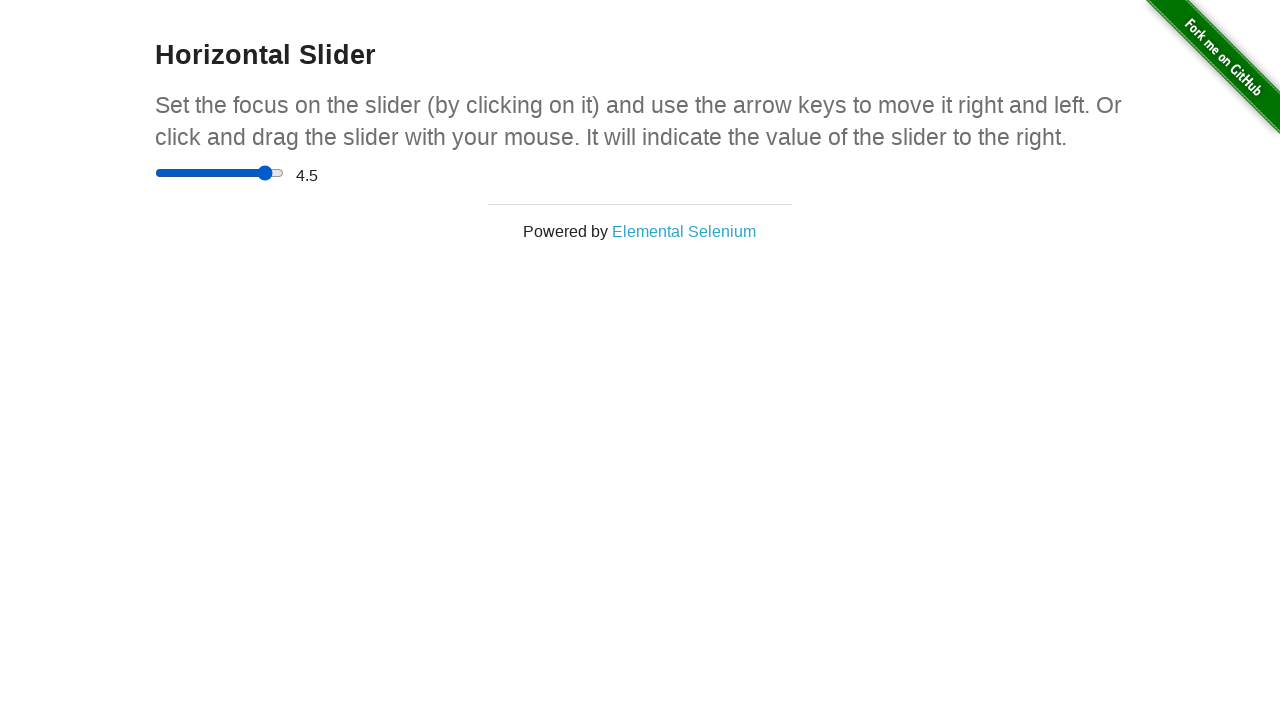